Tests radio button functionality by selecting the female radio button and verifying its state properties (displayed, enabled, selected)

Starting URL: https://syntaxprojects.com/basic-radiobutton-demo.php

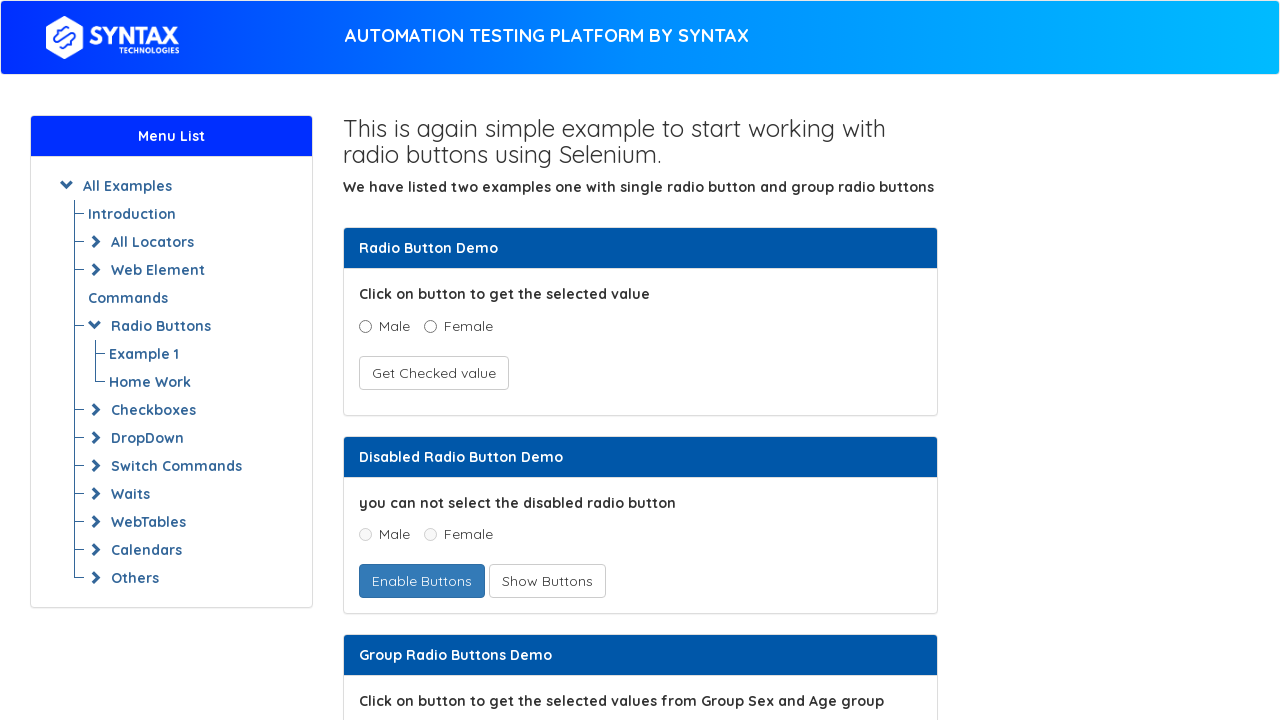

Clicked the female radio button at (430, 326) on xpath=//input[@value='Female'][@name='optradio']
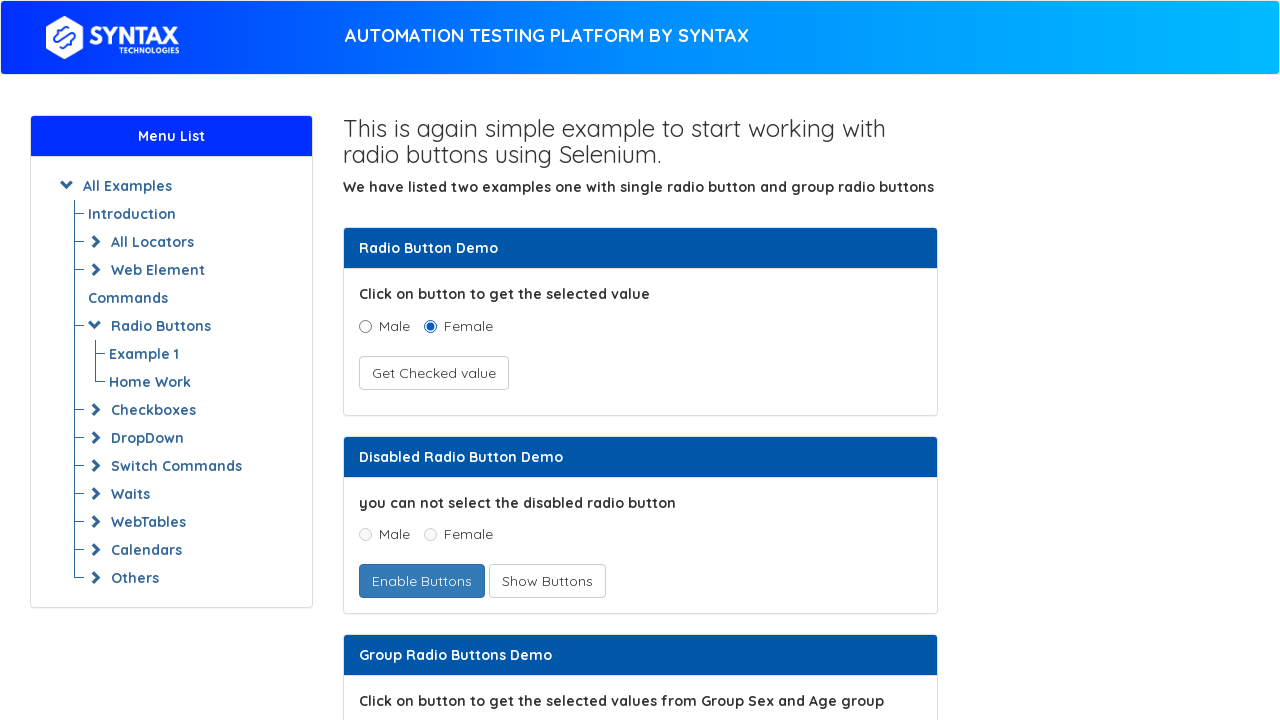

Verified female radio button is visible
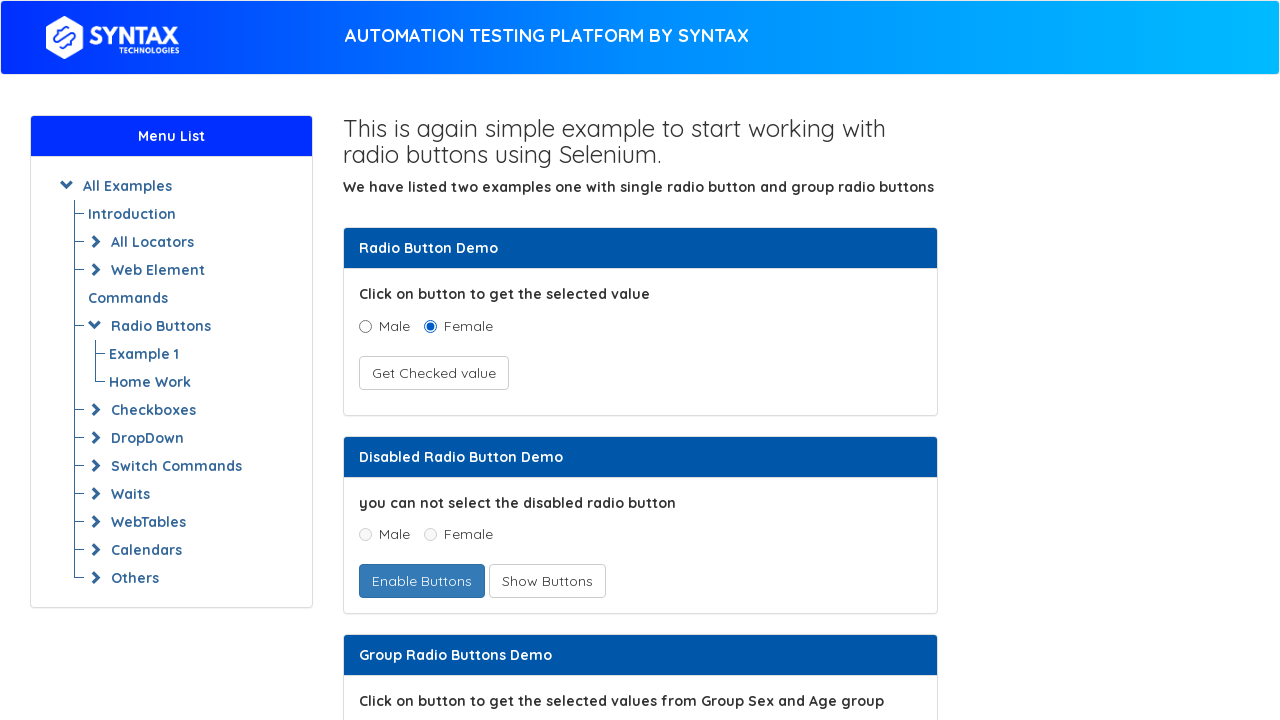

Verified female radio button is enabled
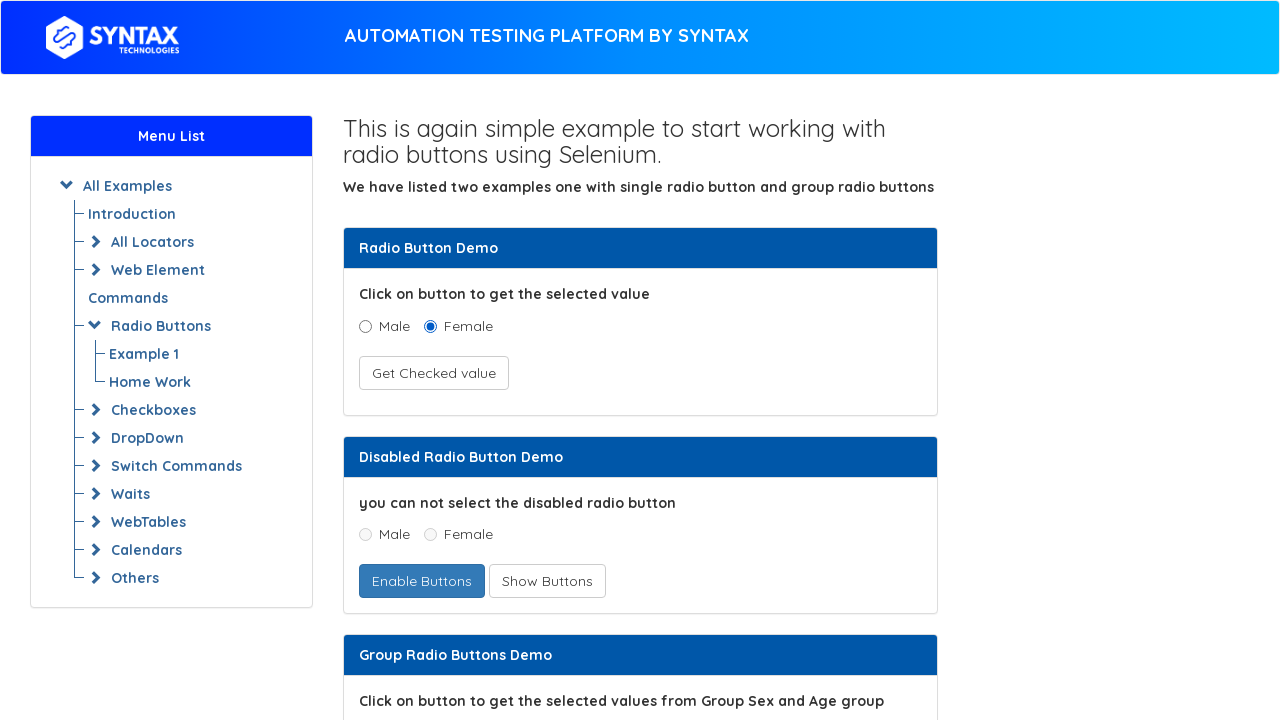

Verified female radio button is selected
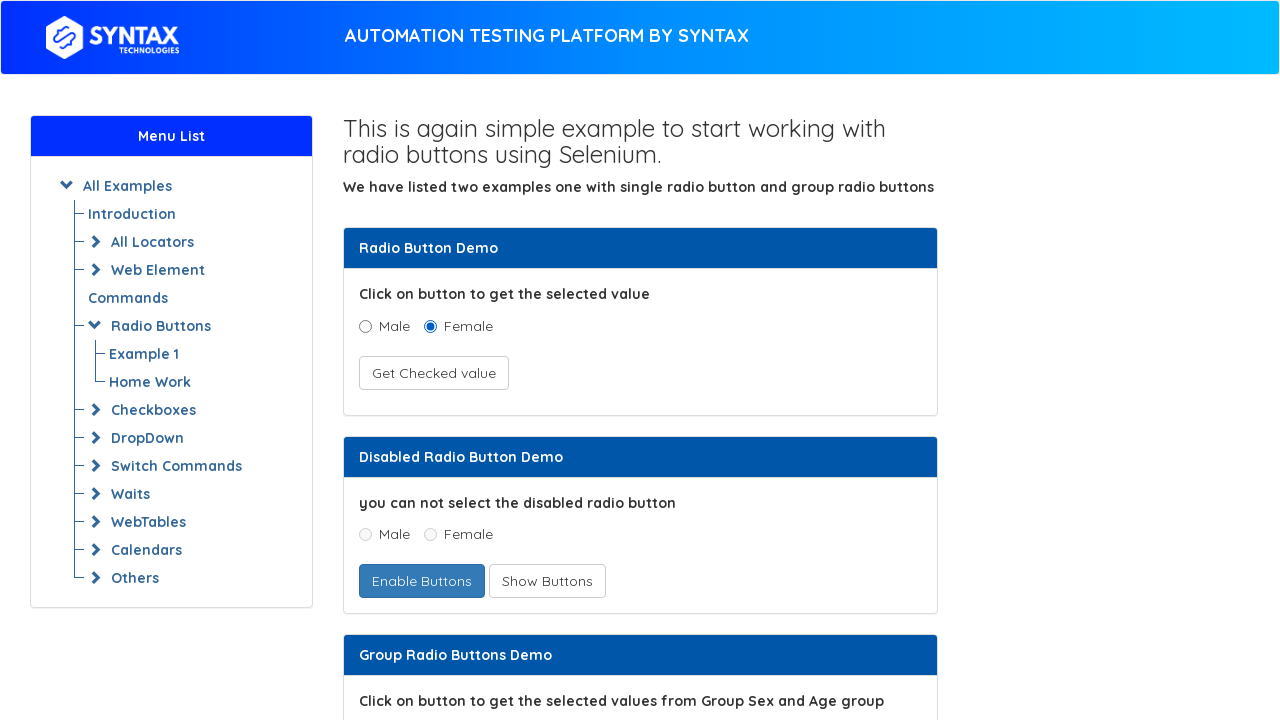

Clicked the female radio button again since it is enabled at (430, 326) on xpath=//input[@value='Female'][@name='optradio']
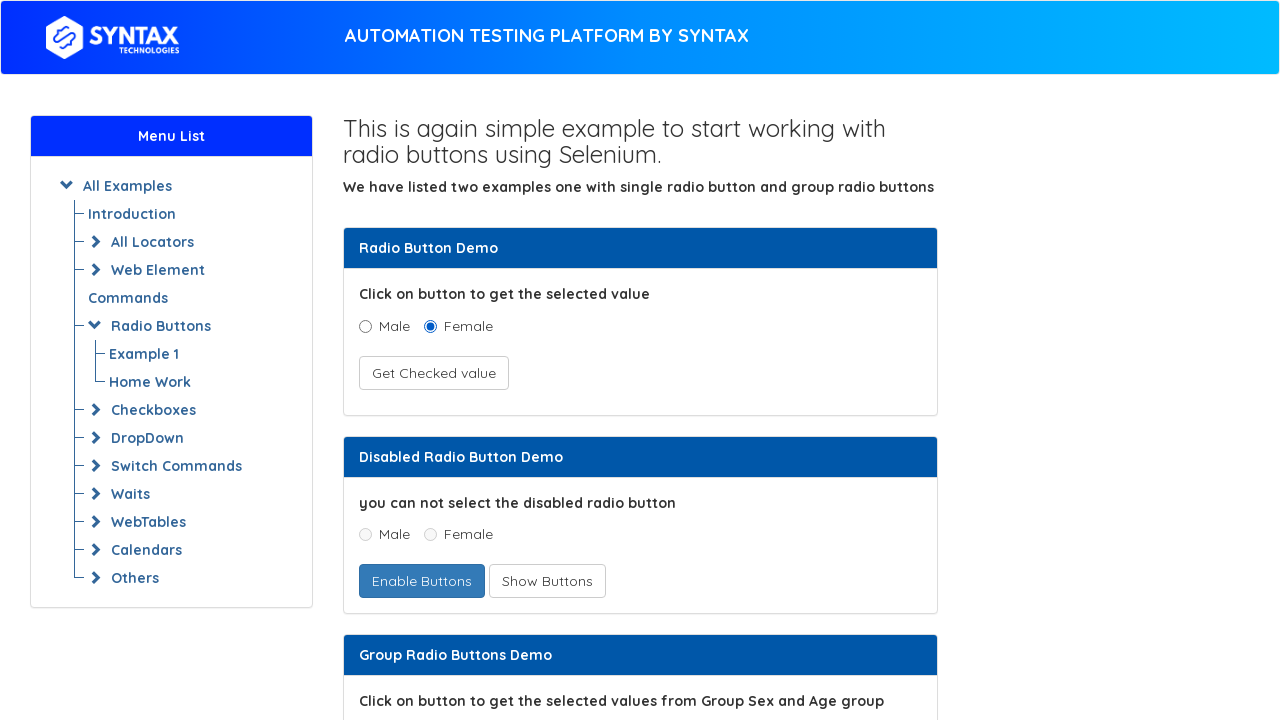

Verified female radio button is still selected after second click
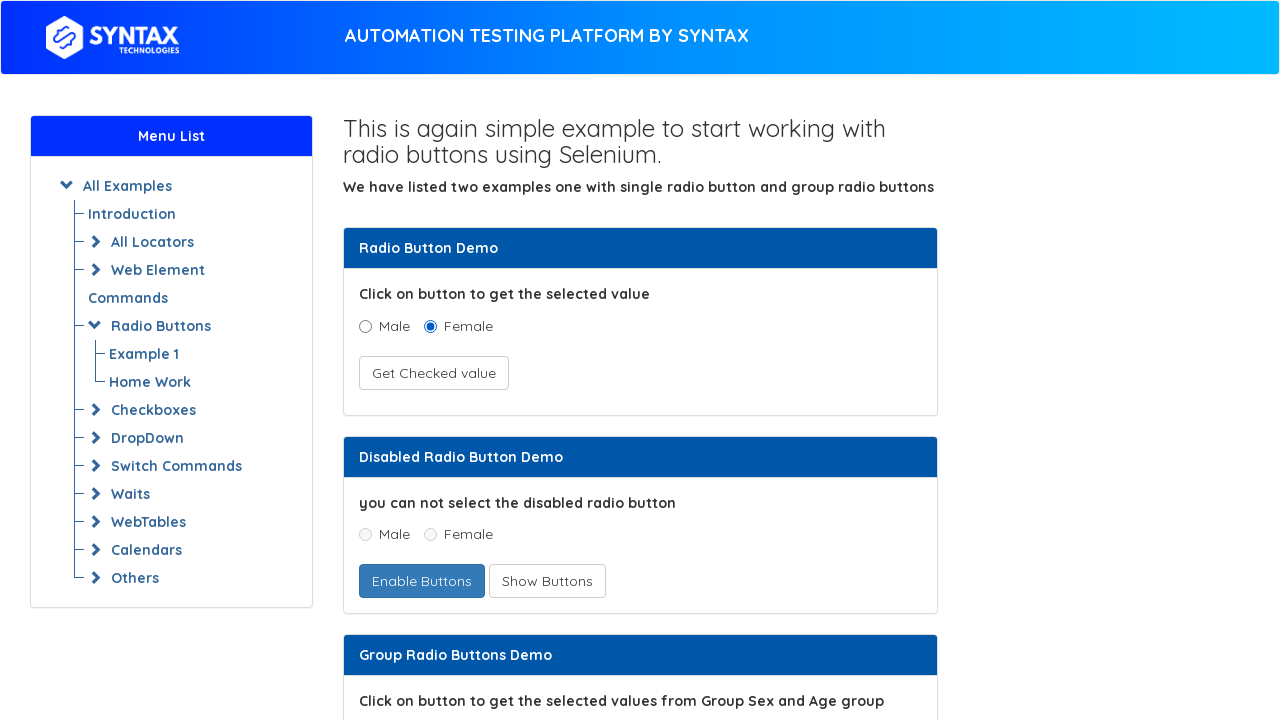

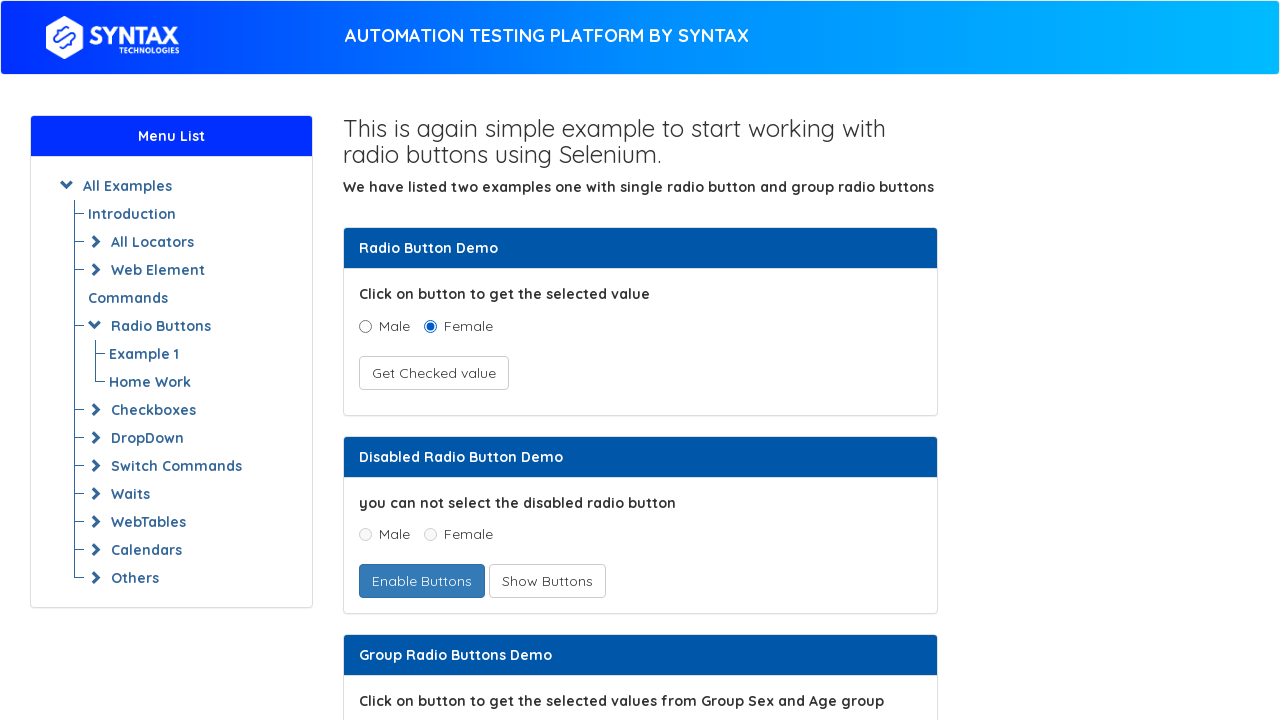